Tests mouse hover and context menu interactions by hovering over an element and right-clicking on a link

Starting URL: https://rahulshettyacademy.com/AutomationPractice/

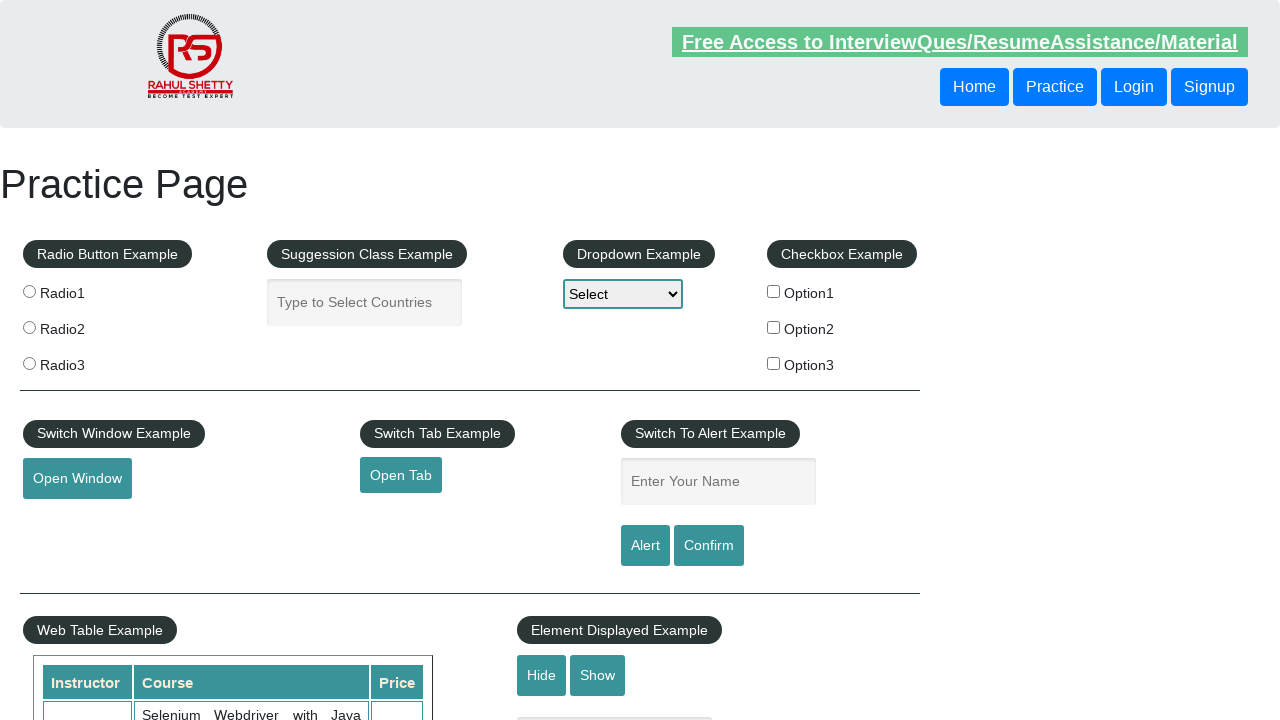

Hovered over the mousehover element at (83, 361) on #mousehover
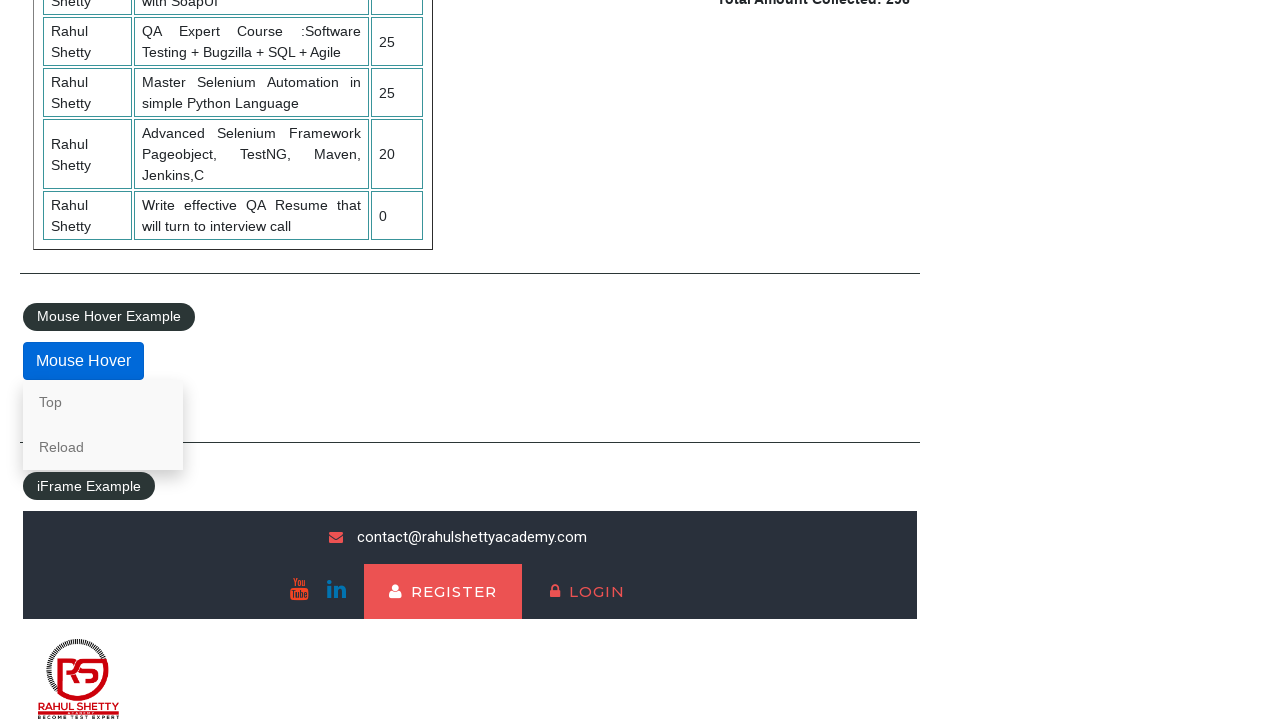

Right-clicked on the 'Top' link to open context menu at (103, 402) on text=Top
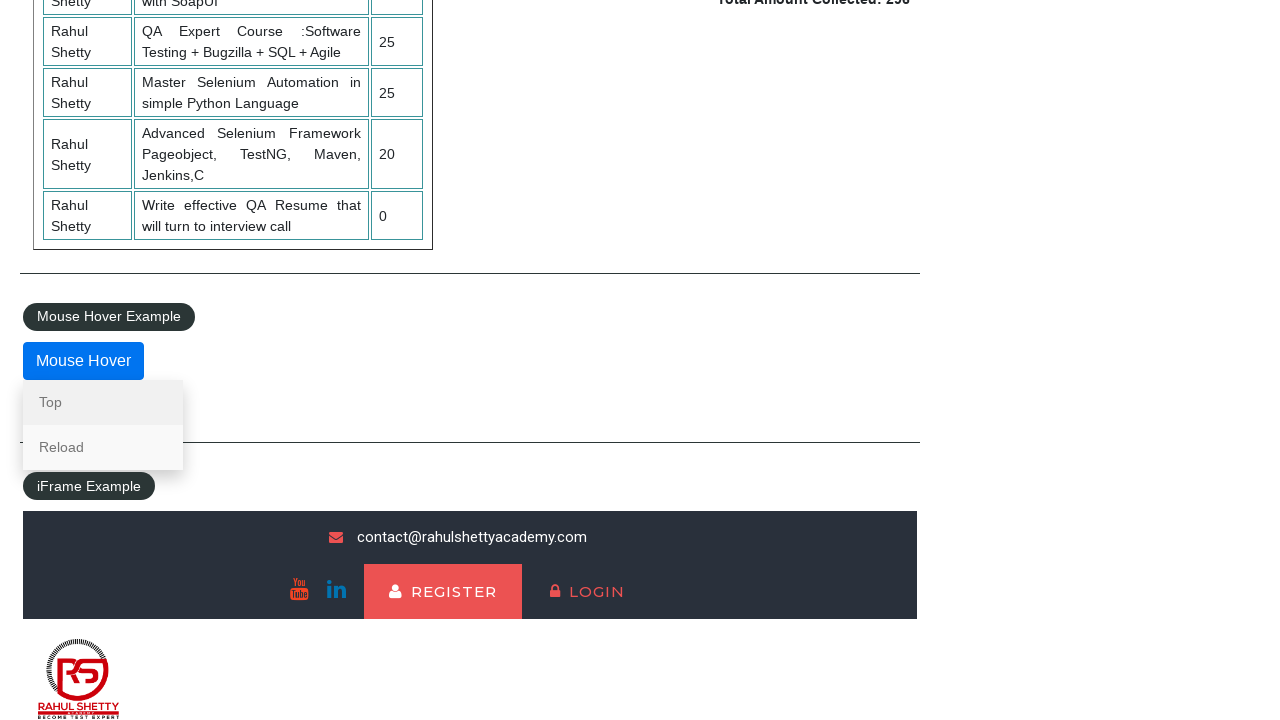

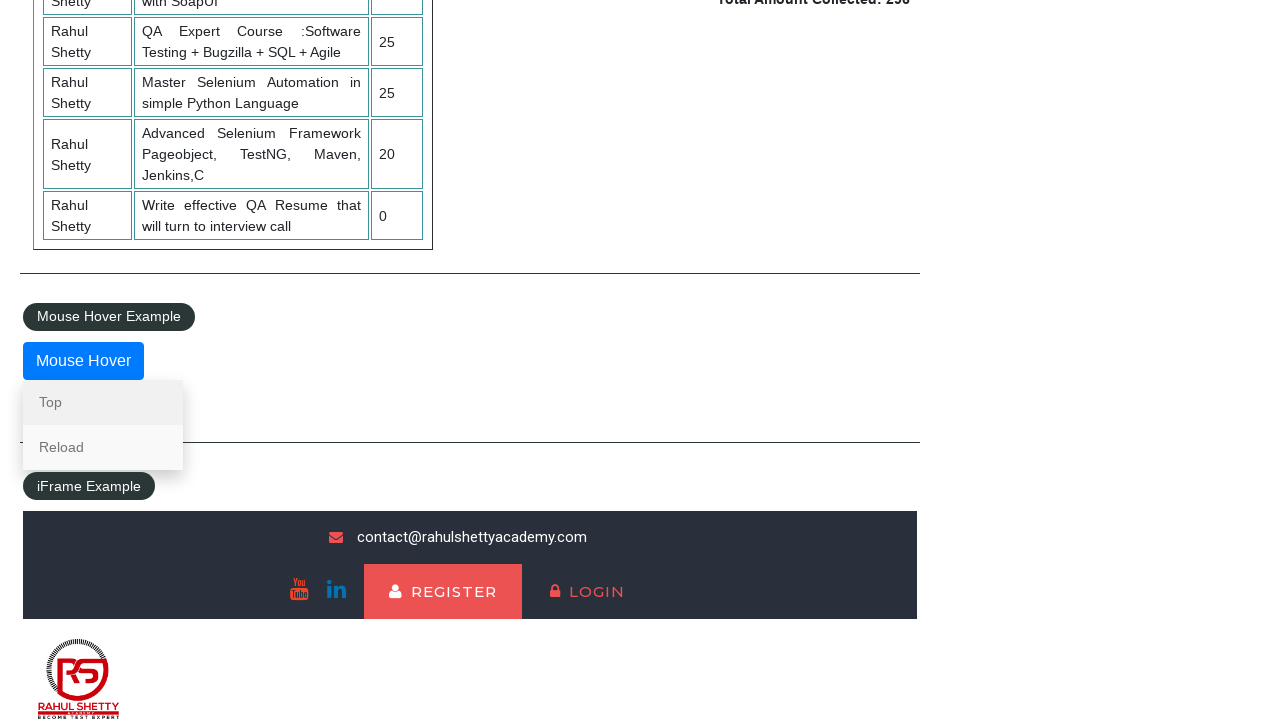